Tests the date picker widget by selecting a specific date (March 18, 1997) using the calendar dropdown.

Starting URL: https://demoqa.com/date-picker

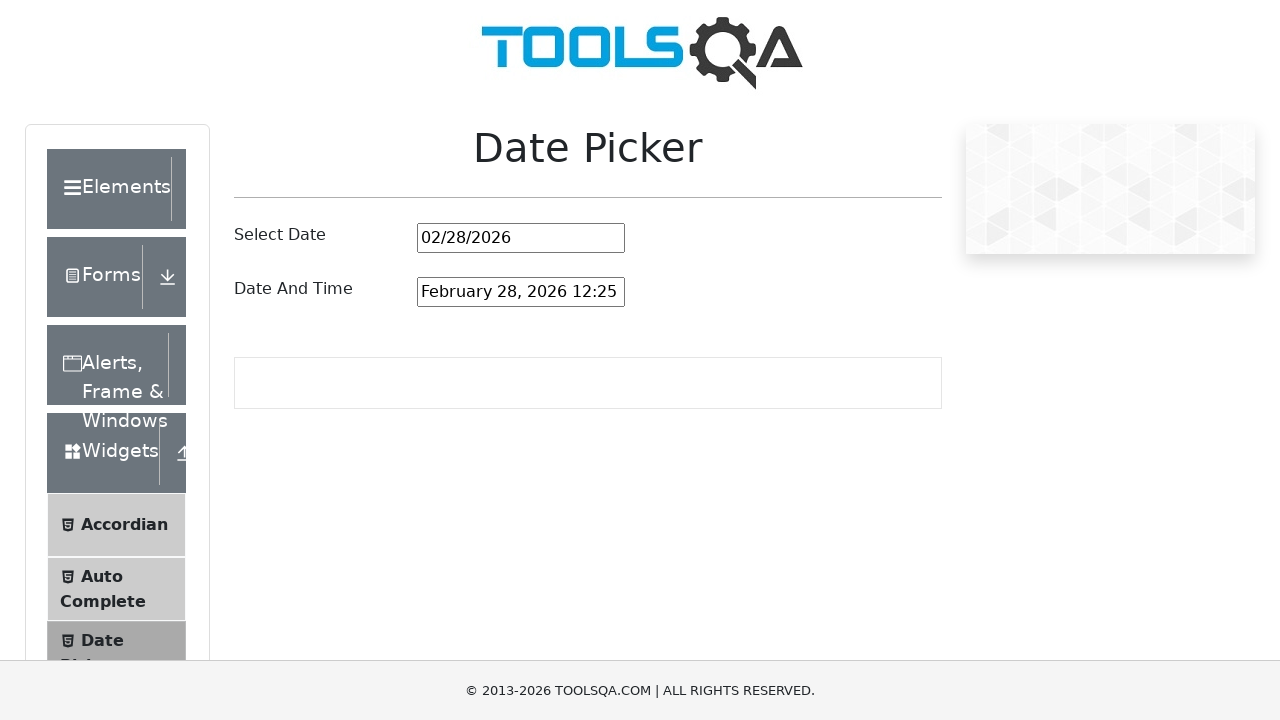

Clicked on date picker input to open calendar at (521, 238) on #datePickerMonthYearInput
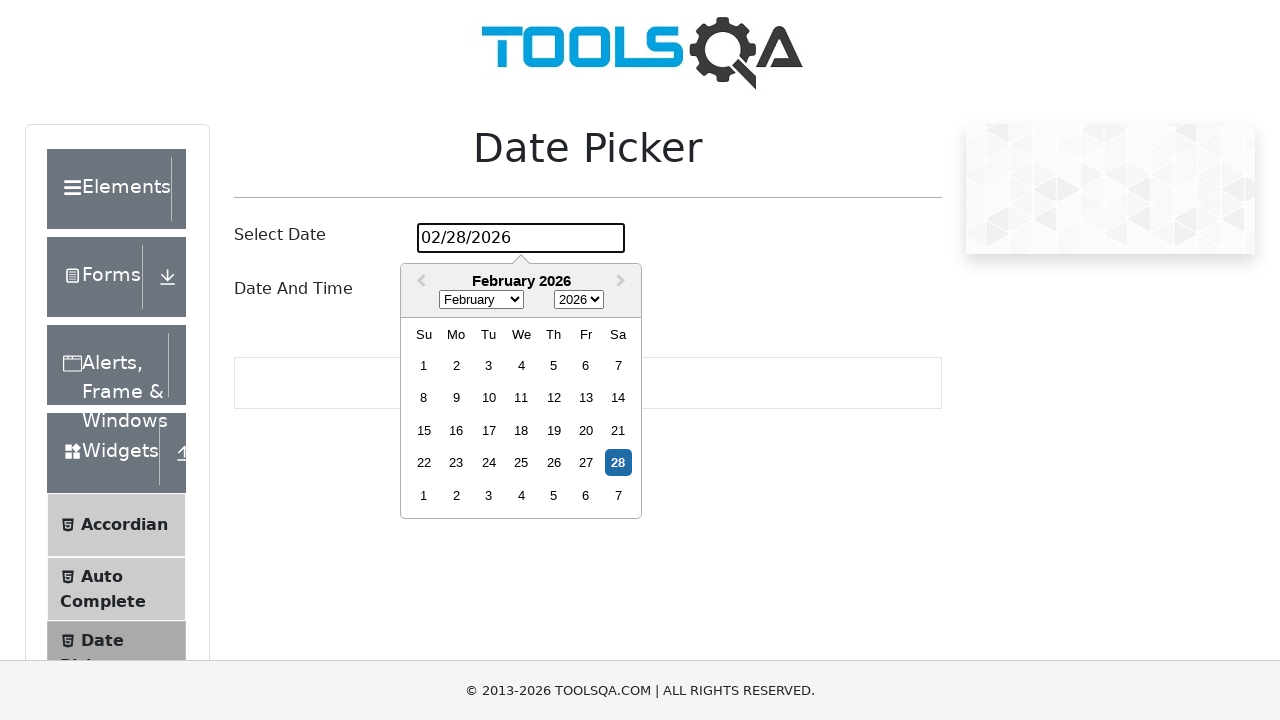

Waited 500ms for calendar to fully load
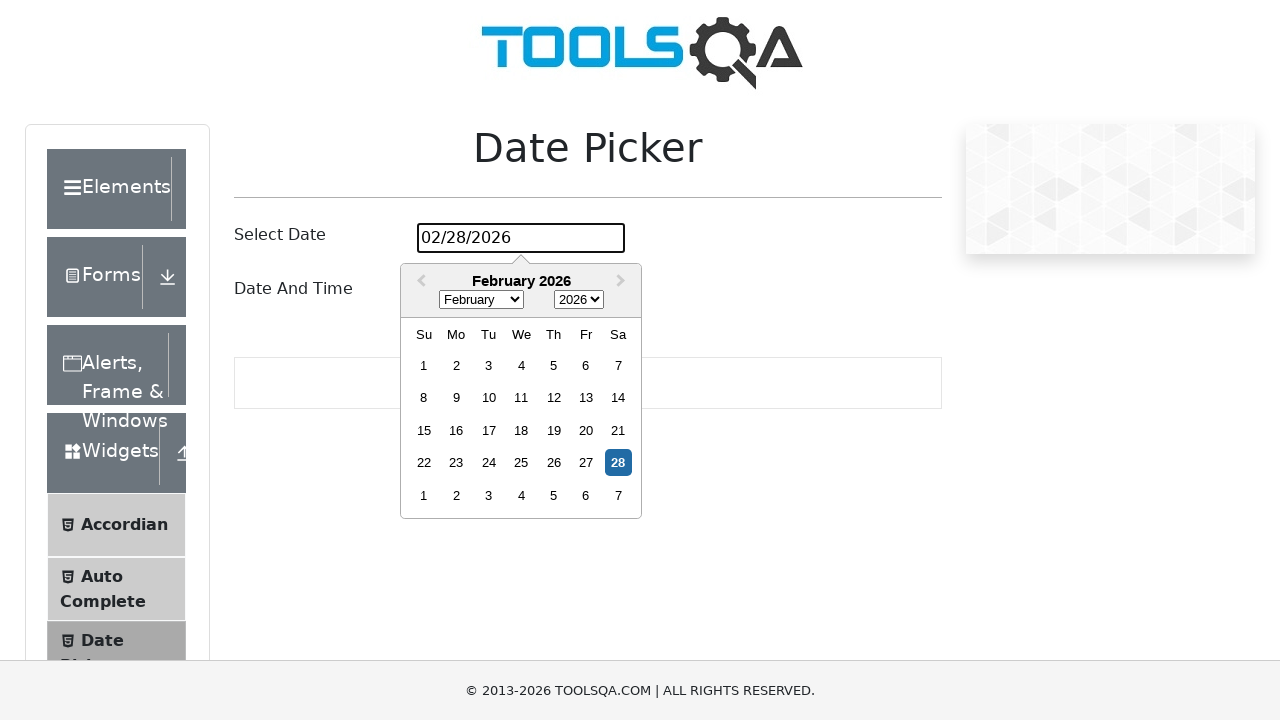

Selected March from month dropdown on .react-datepicker__month-select
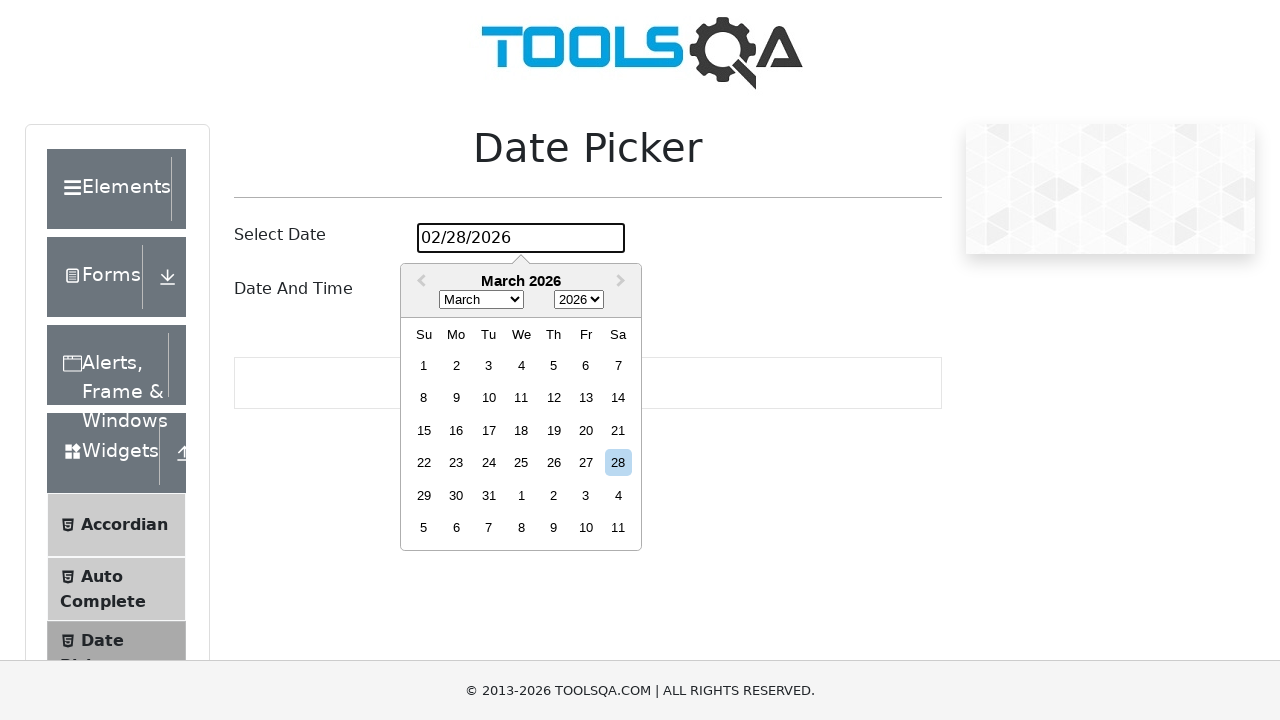

Waited 500ms for month selection to process
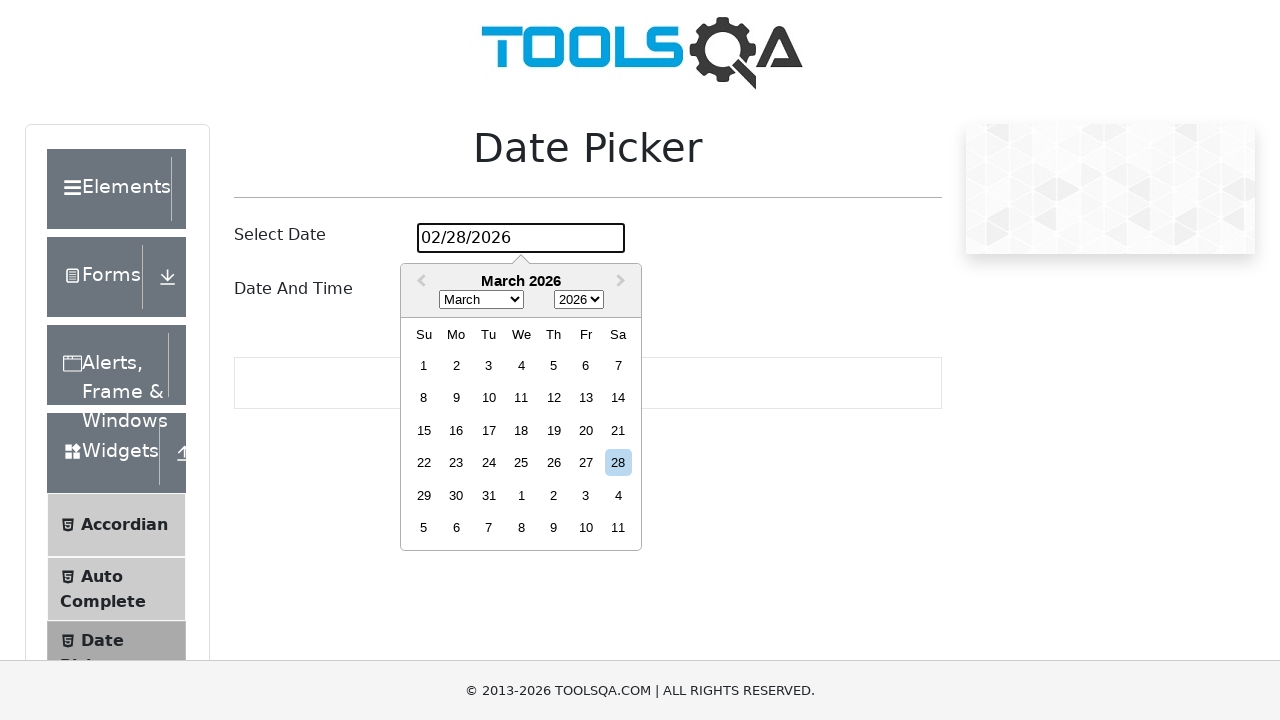

Selected 1997 from year dropdown on .react-datepicker__year-select
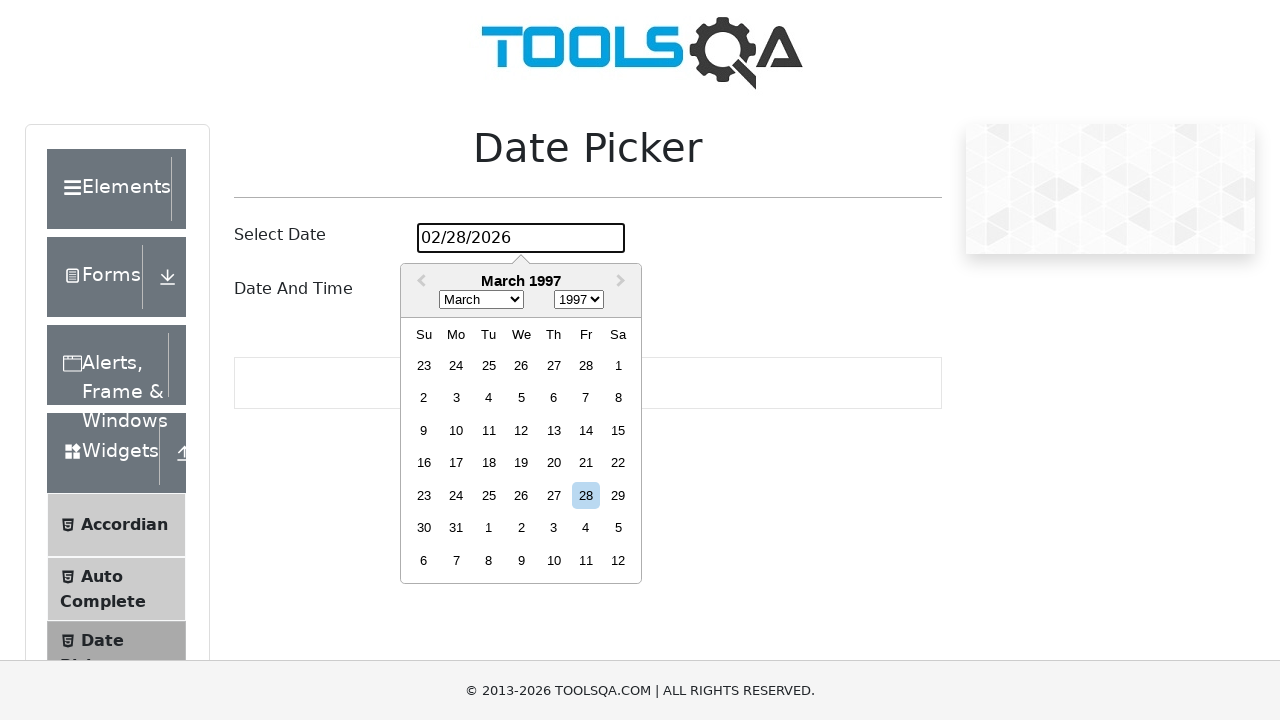

Waited 500ms for year selection to process
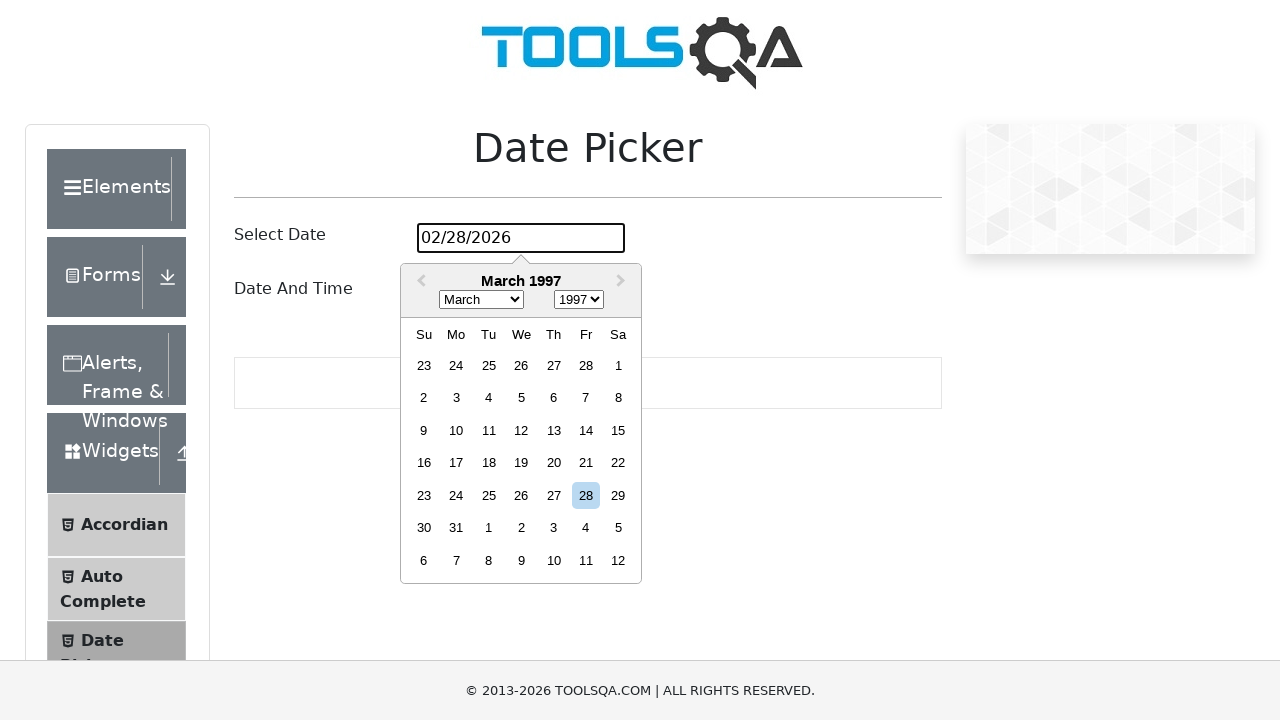

Clicked on day 18 to select March 18, 1997 at (489, 463) on .react-datepicker__day--018:not(.react-datepicker__day--outside-month)
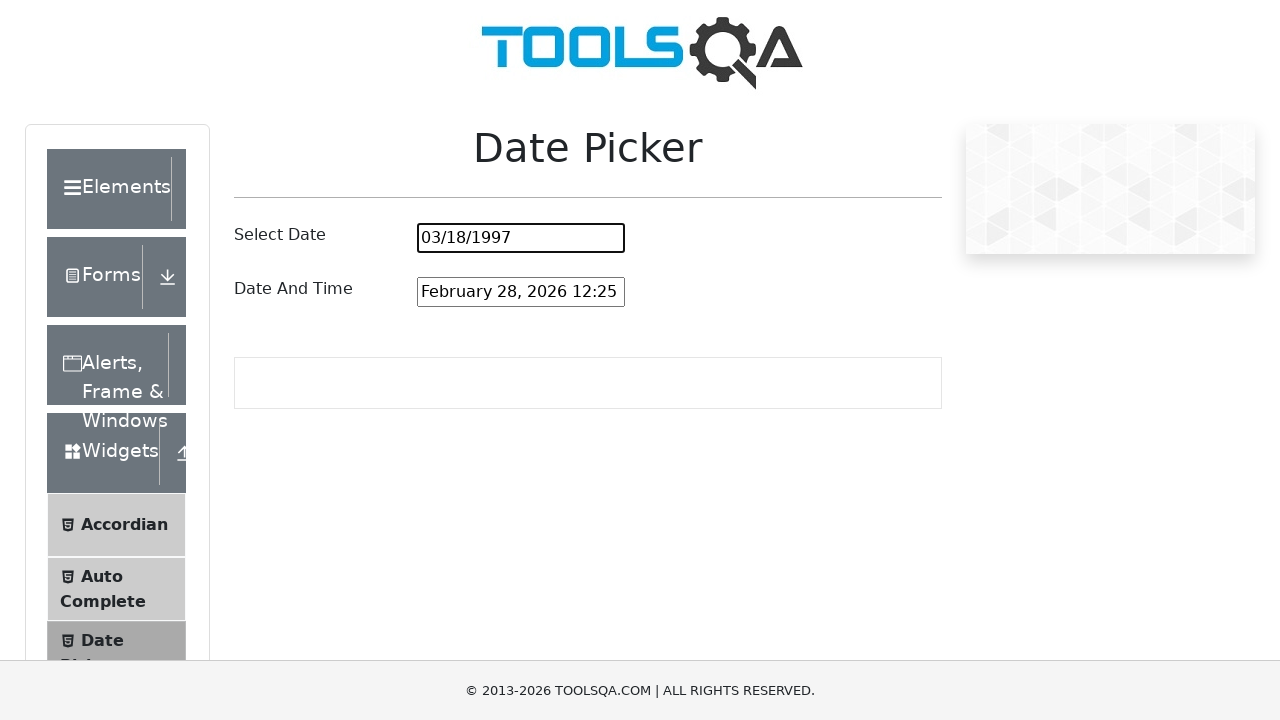

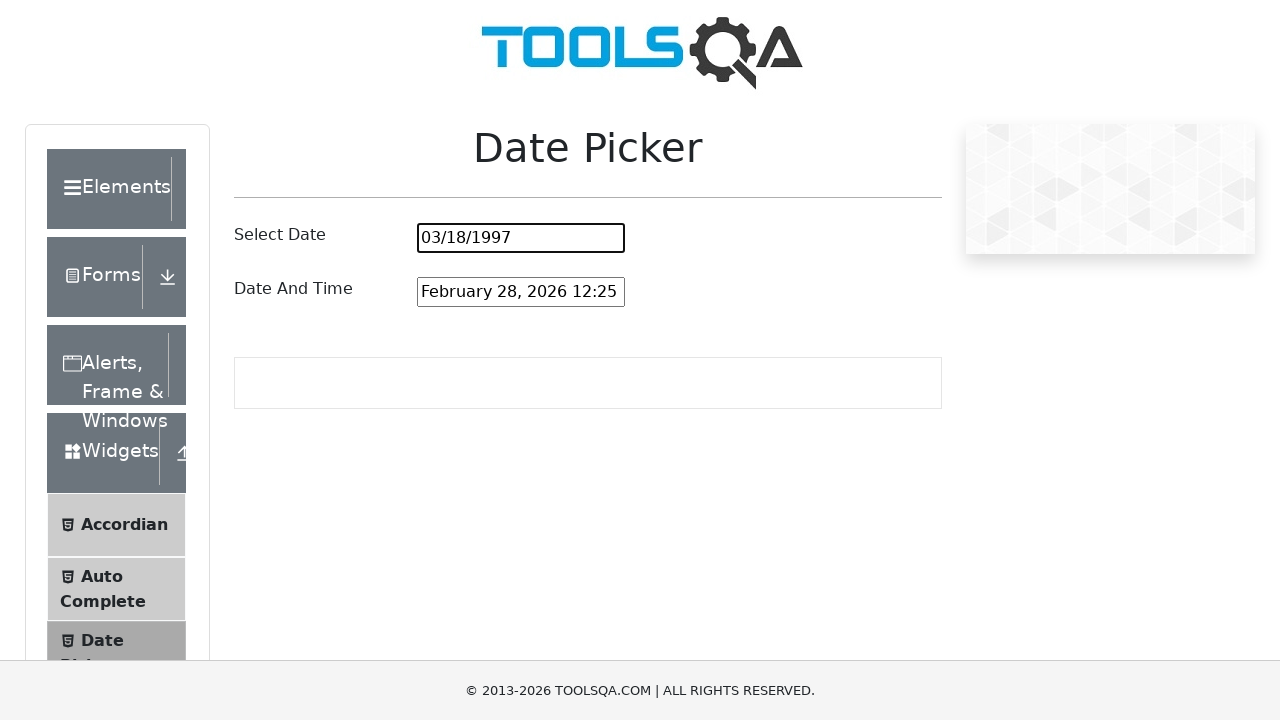